Tests the default state of radio buttons and verifies that the Submit button becomes disabled after a 10-second timeout on a math exercise page.

Starting URL: http://suninjuly.github.io/math.html

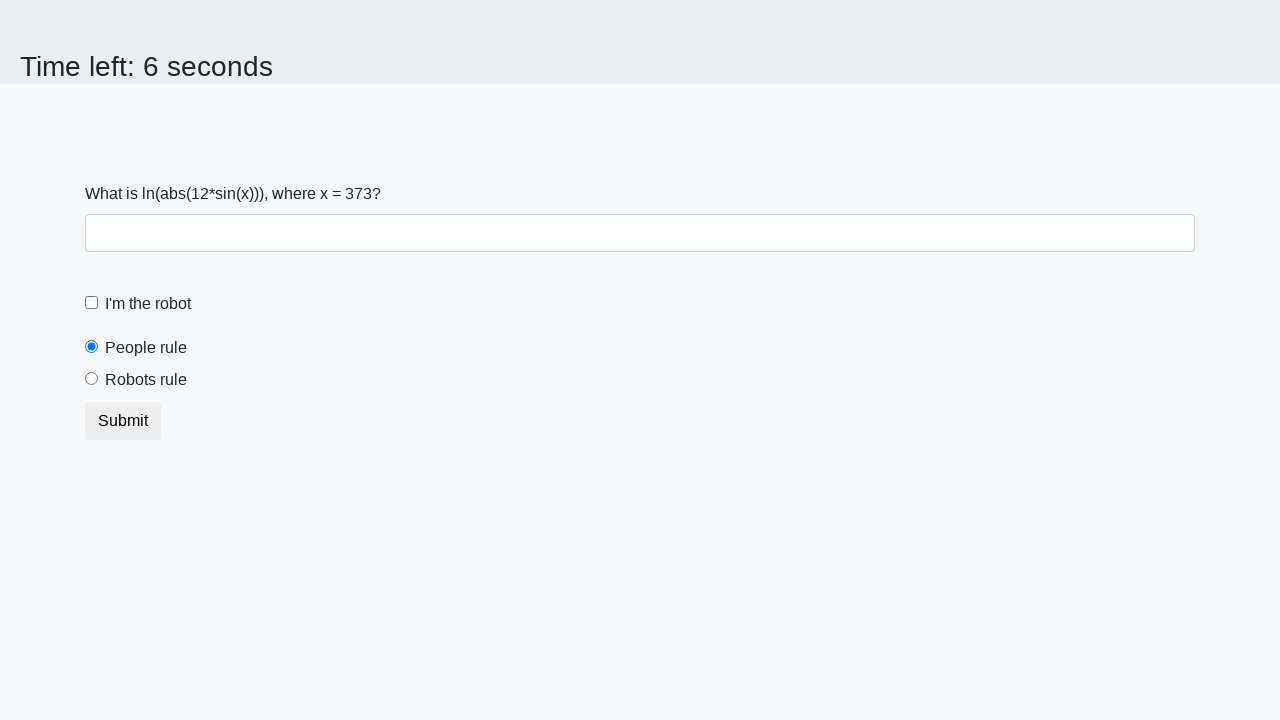

Navigated to math exercise page
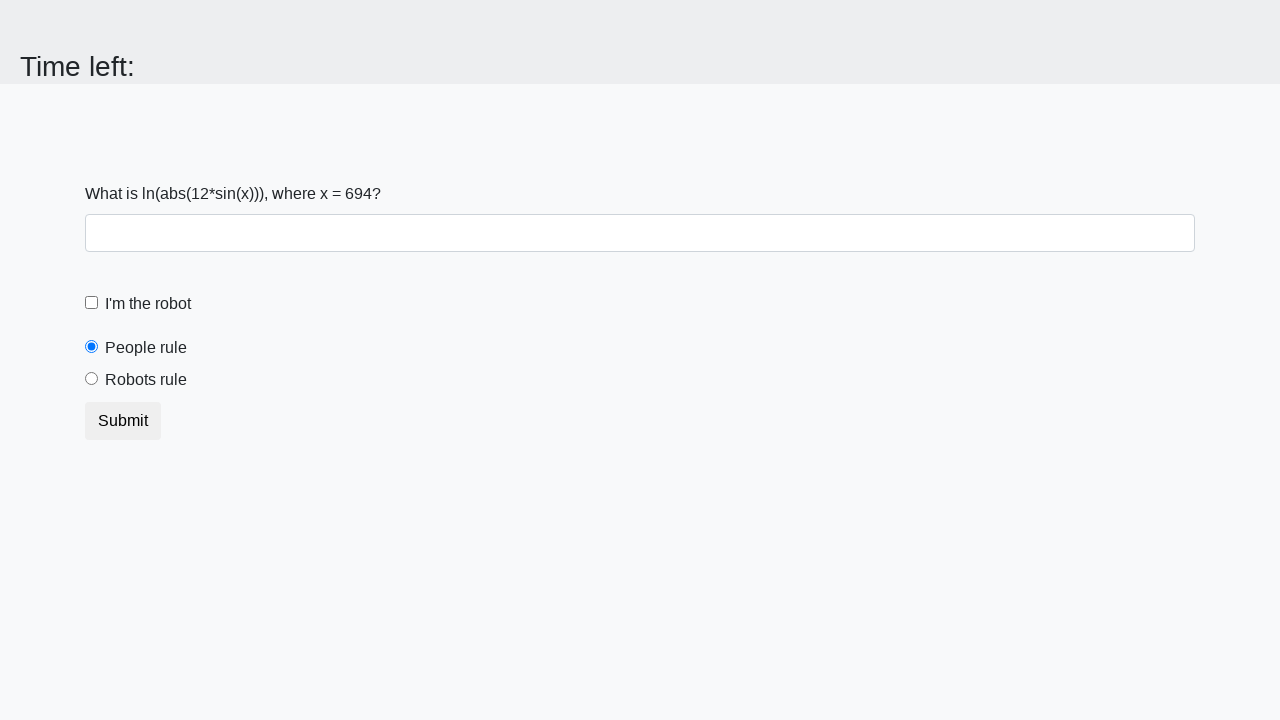

Retrieved 'checked' attribute from people radio button
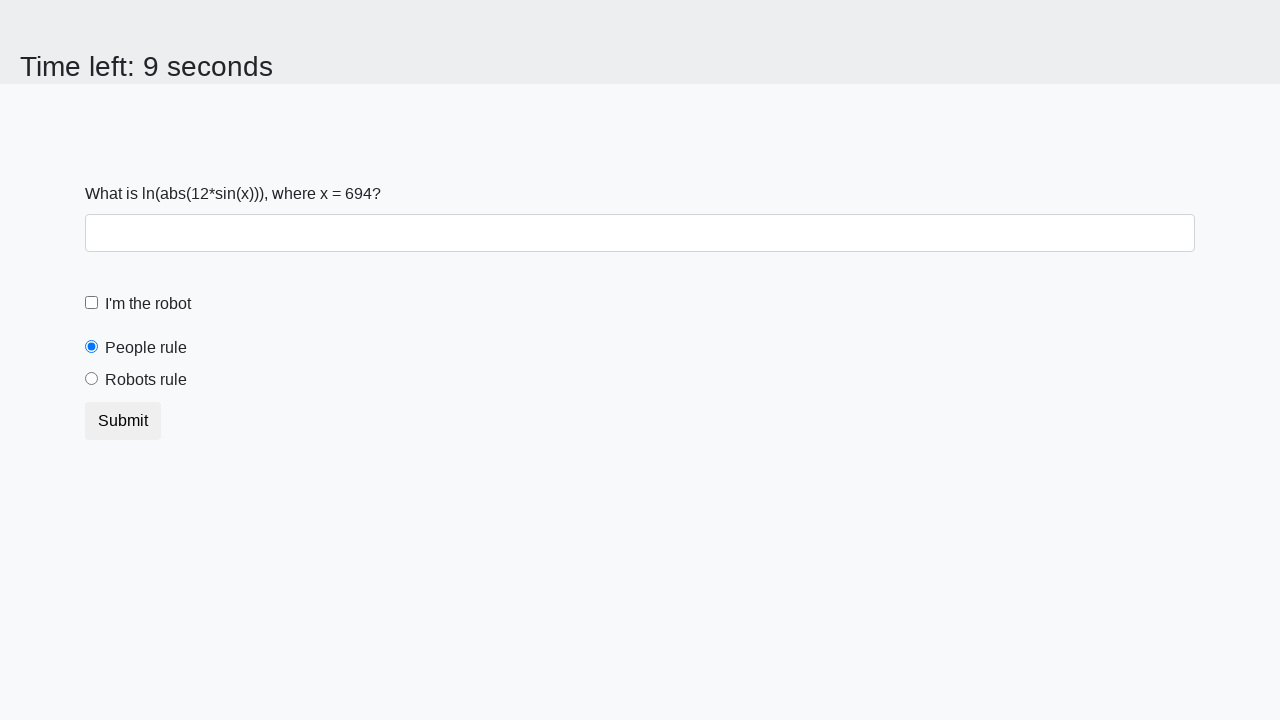

Verified that people radio button is selected by default
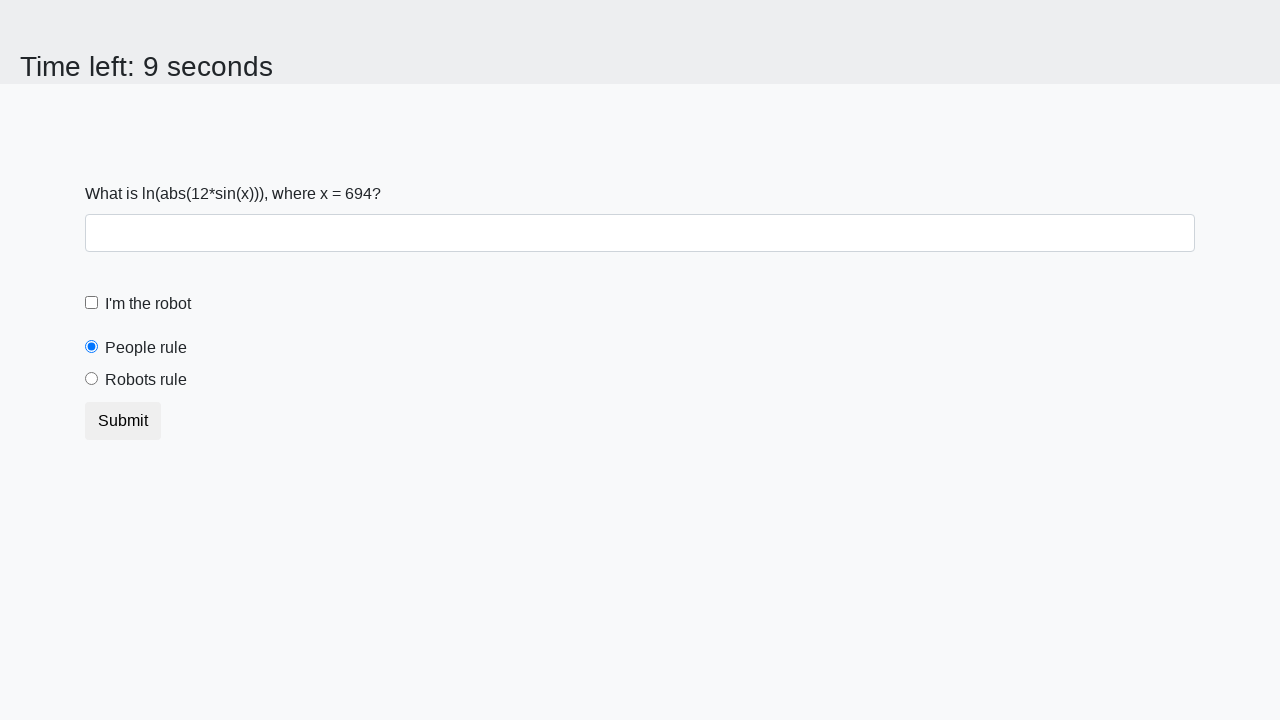

Retrieved 'checked' attribute from robots radio button
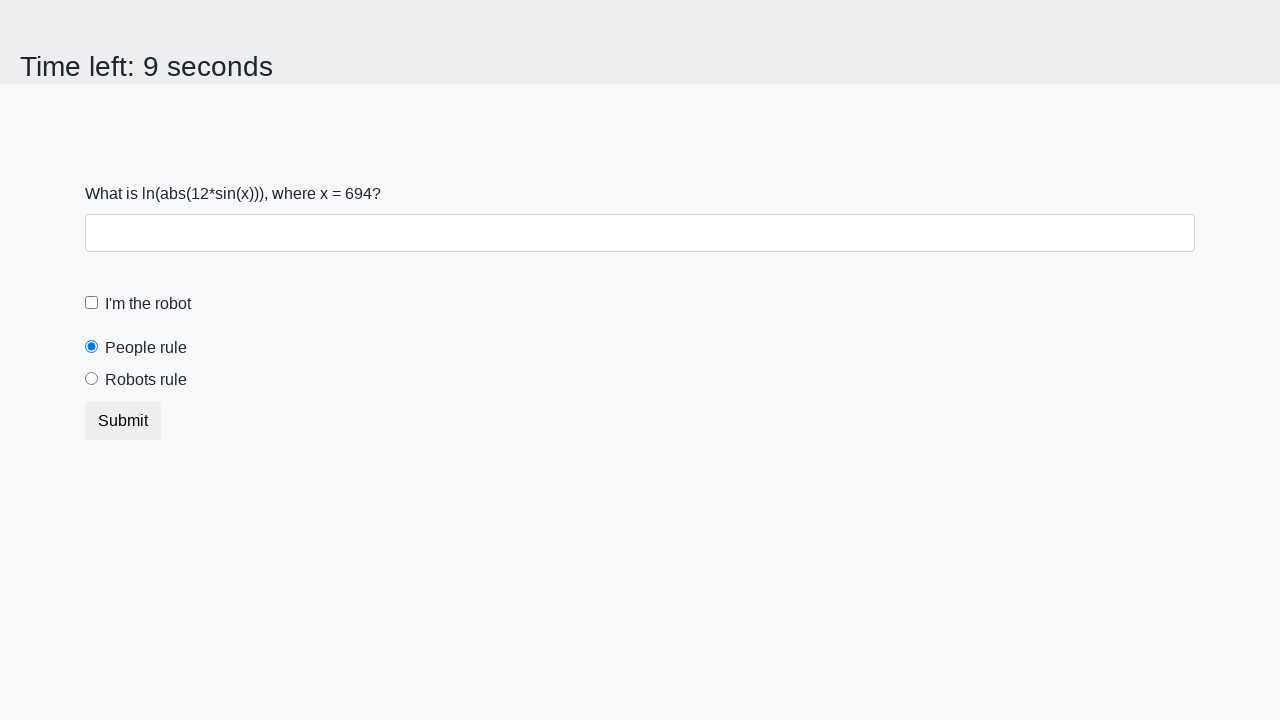

Verified that robots radio button is not selected by default
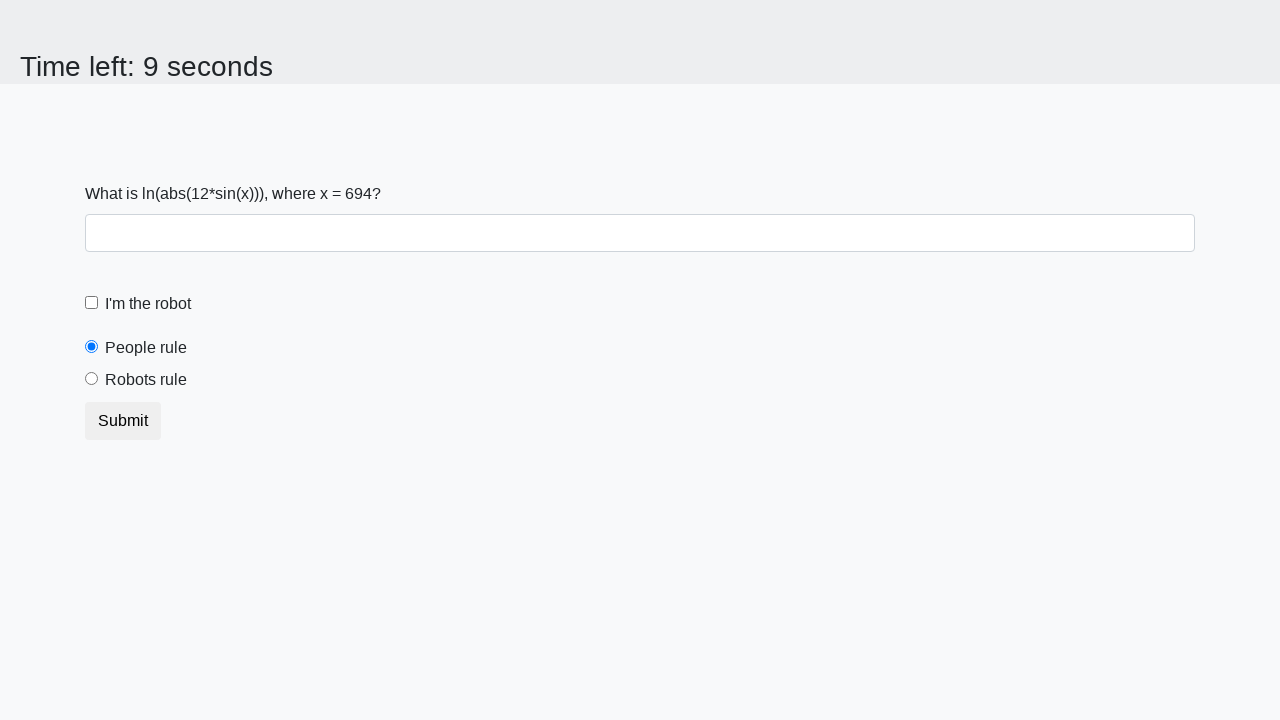

Retrieved 'disabled' attribute from Submit button
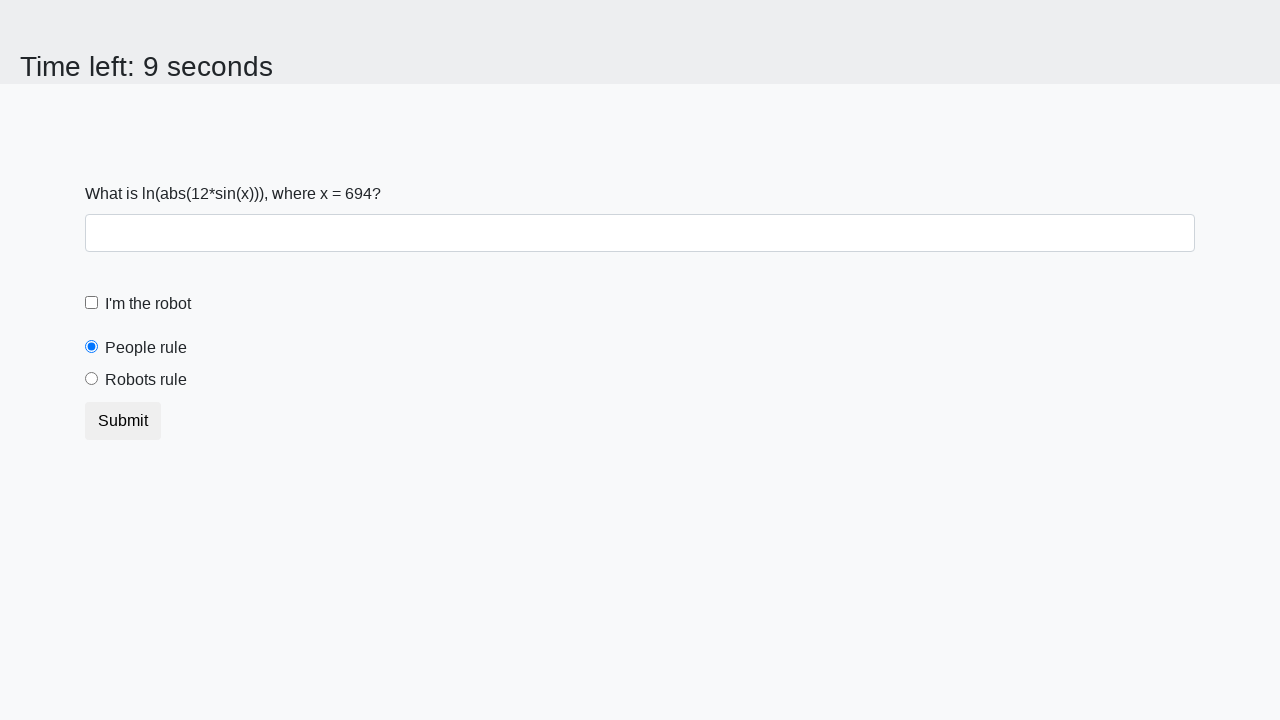

Verified that Submit button is enabled initially
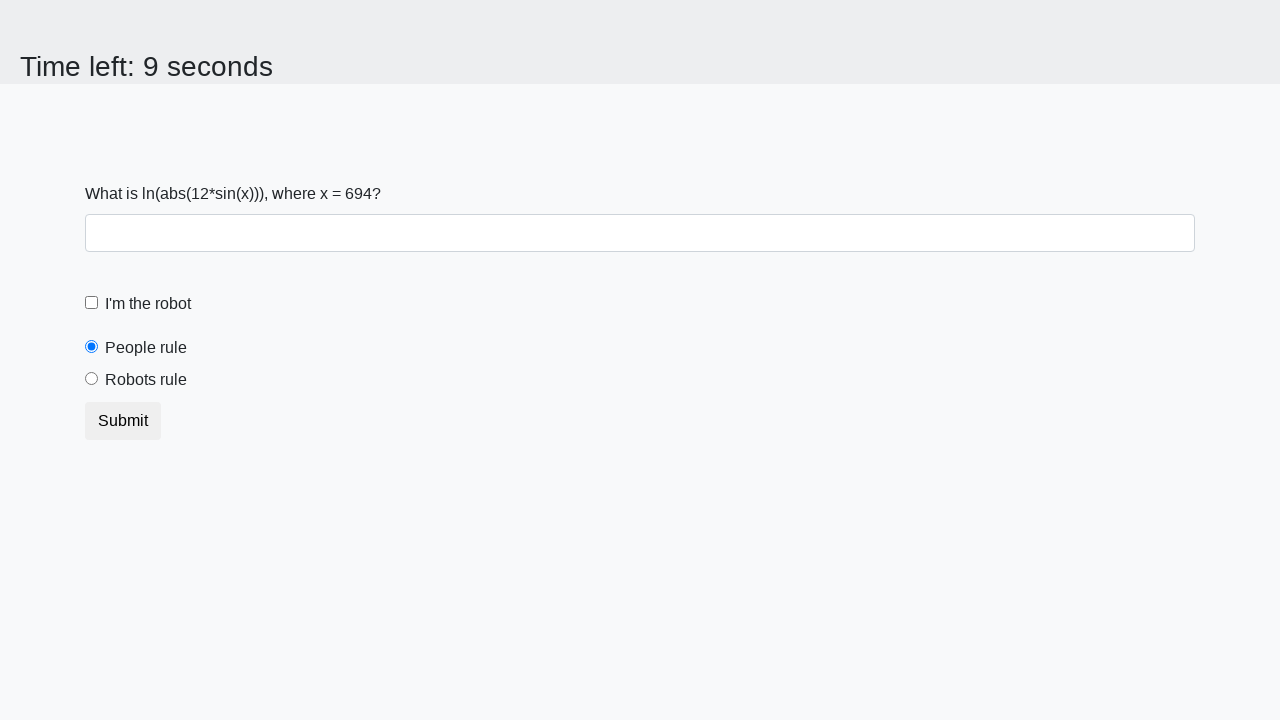

Waited for 10-second timeout period
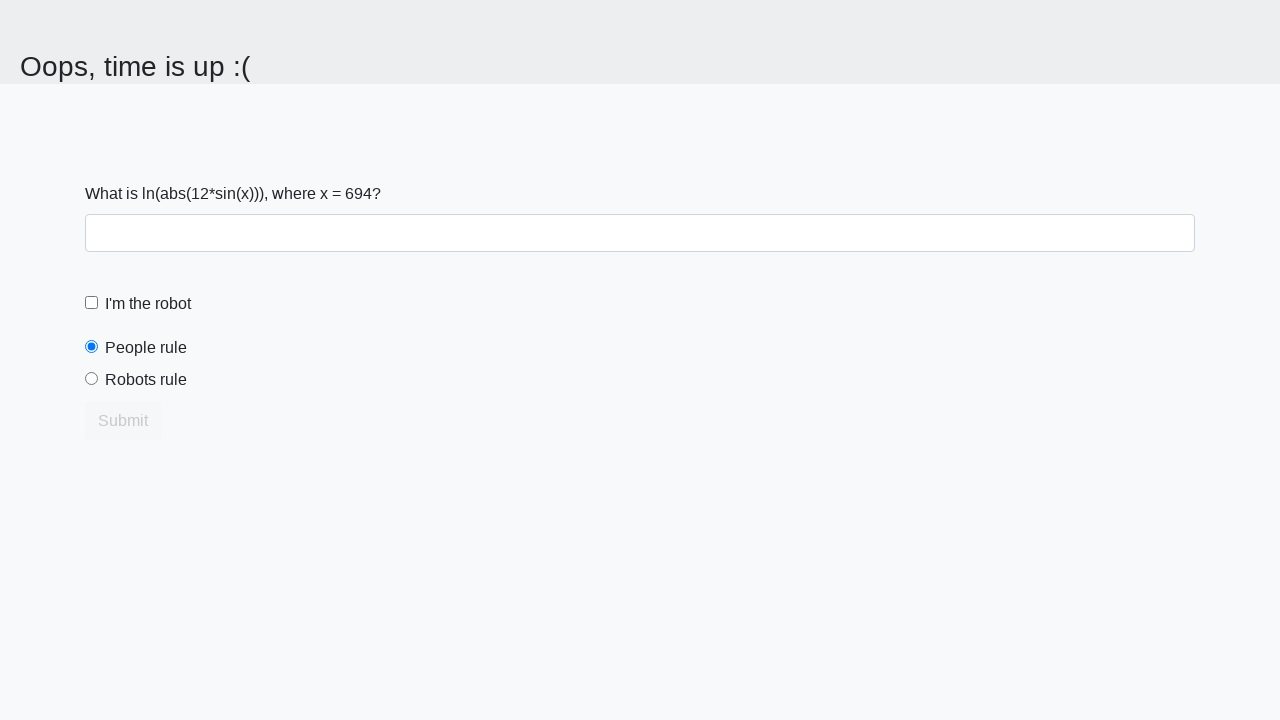

Retrieved 'disabled' attribute from Submit button after timeout
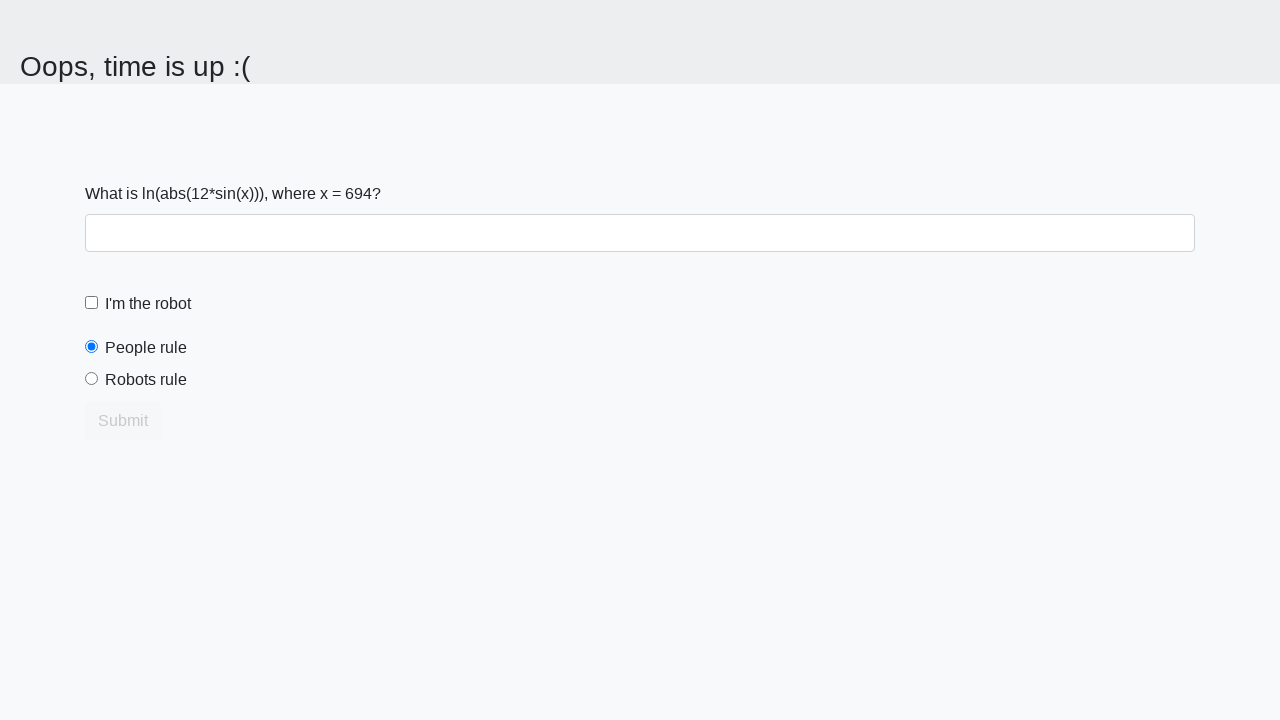

Verified that Submit button is disabled after 10-second timeout
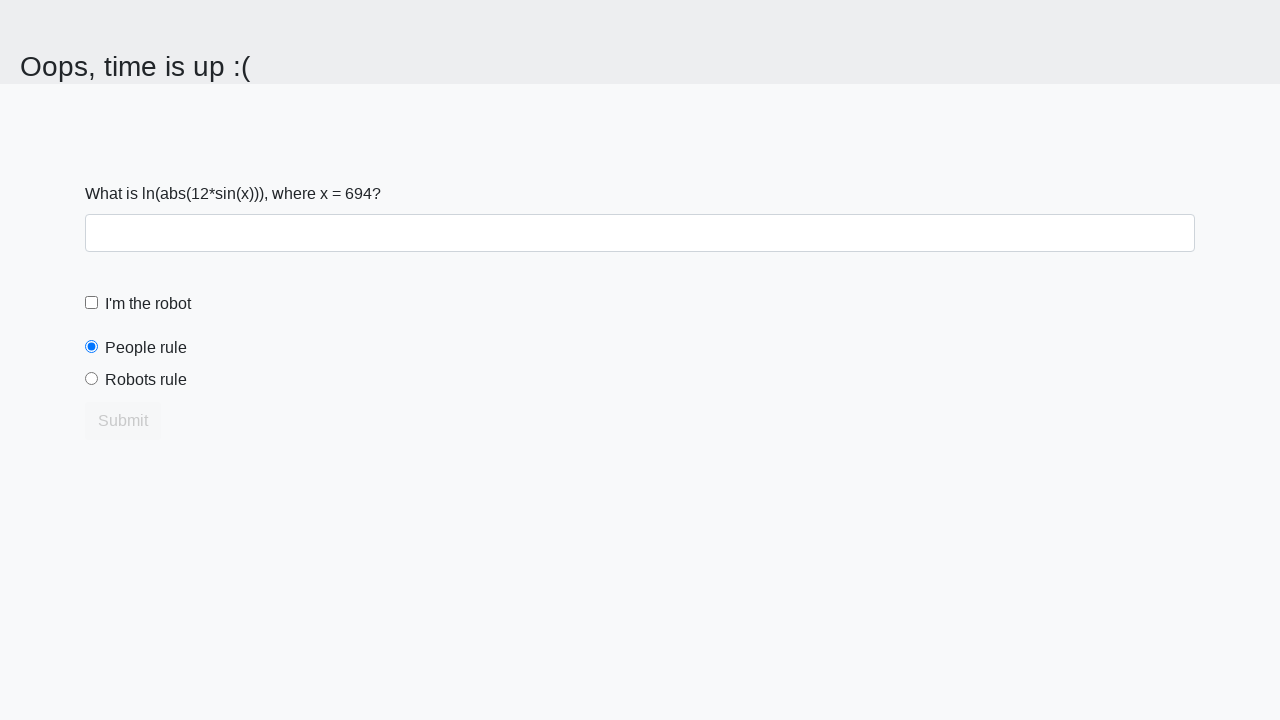

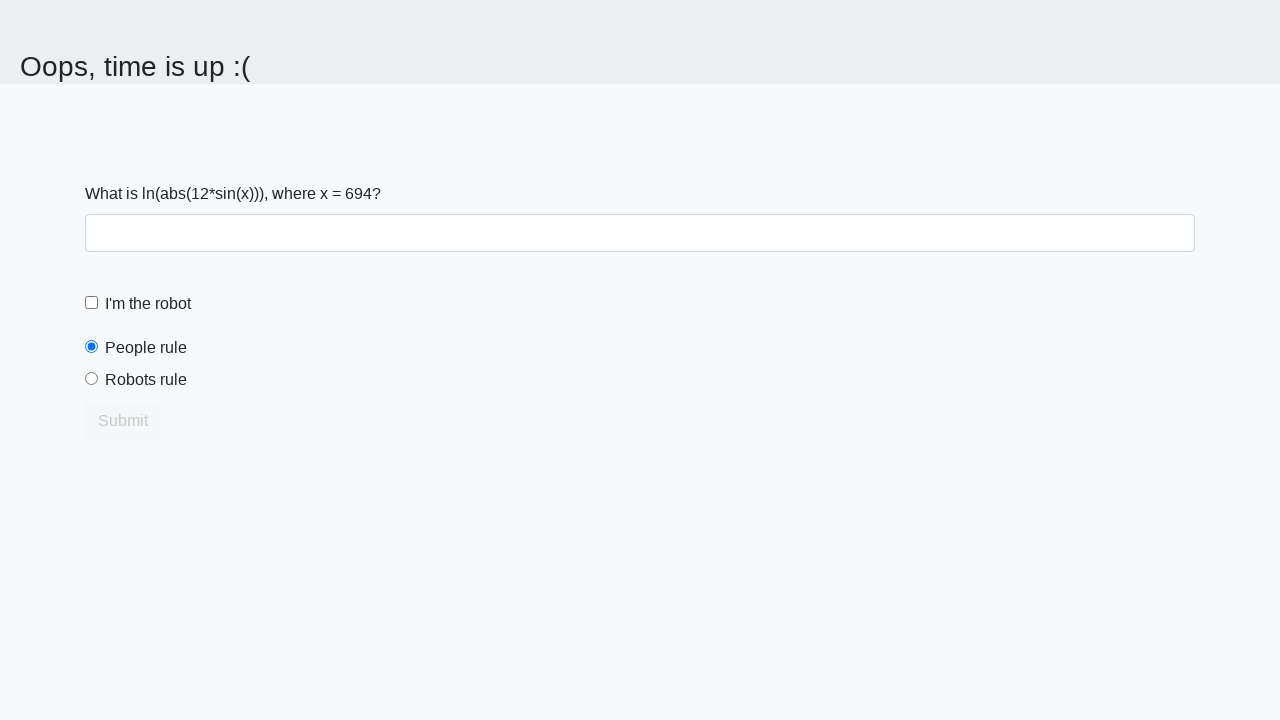